Tests notification message functionality with retry logic - refreshes page if notification already exists, then clicks button repeatedly until "Action successful" message appears.

Starting URL: https://the-internet.herokuapp.com/notification_message_rendered

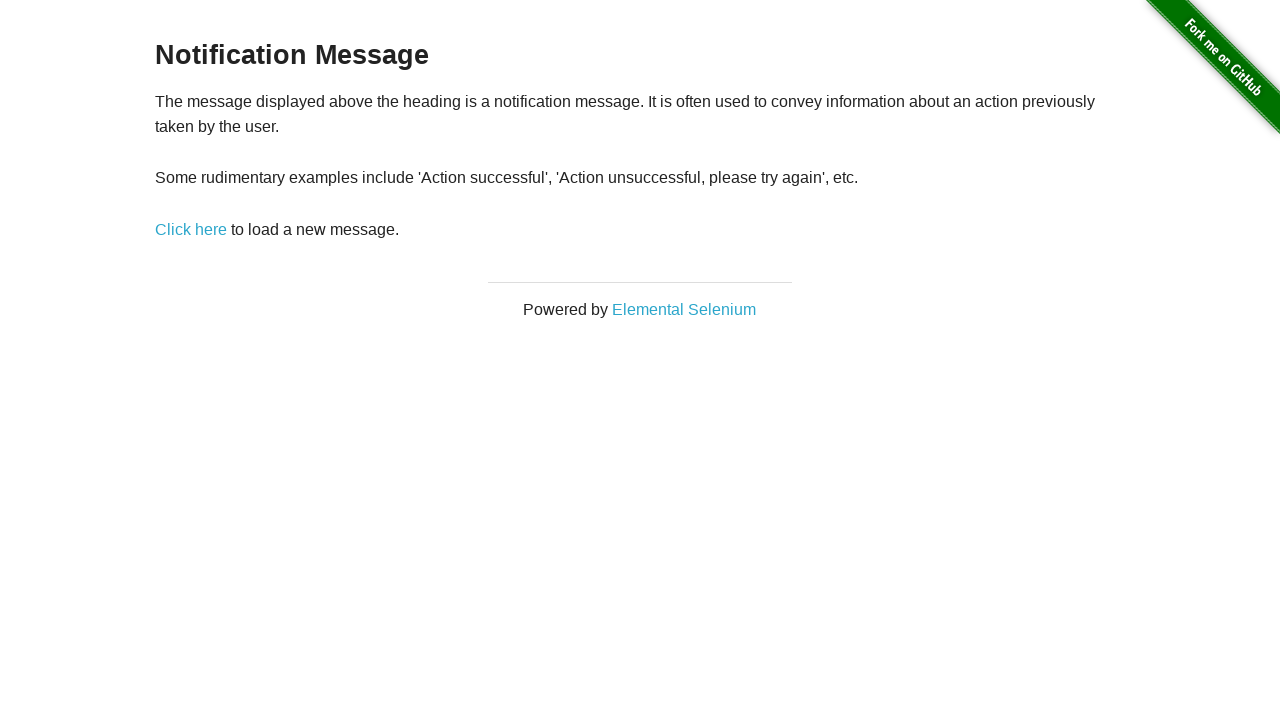

Checked if notification element exists on page load
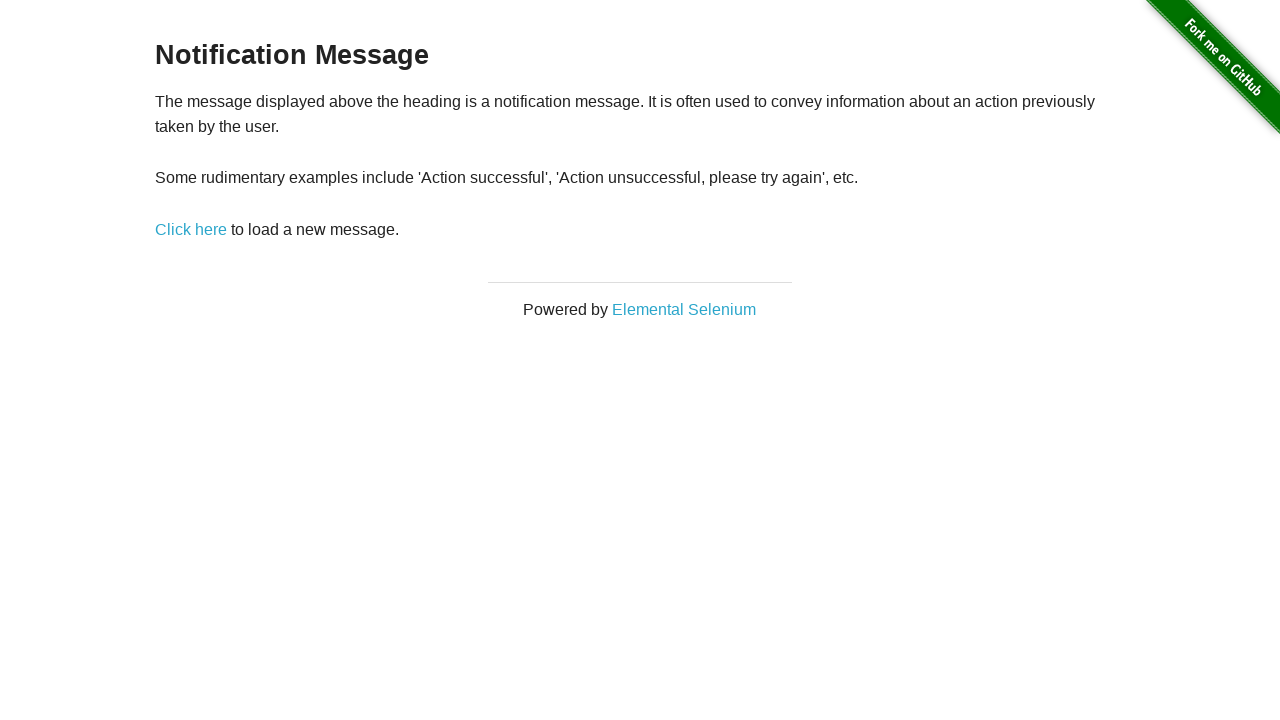

Clicked the 'Click here' link to trigger notification at (191, 229) on xpath=//*[@id='content']/div/p/a
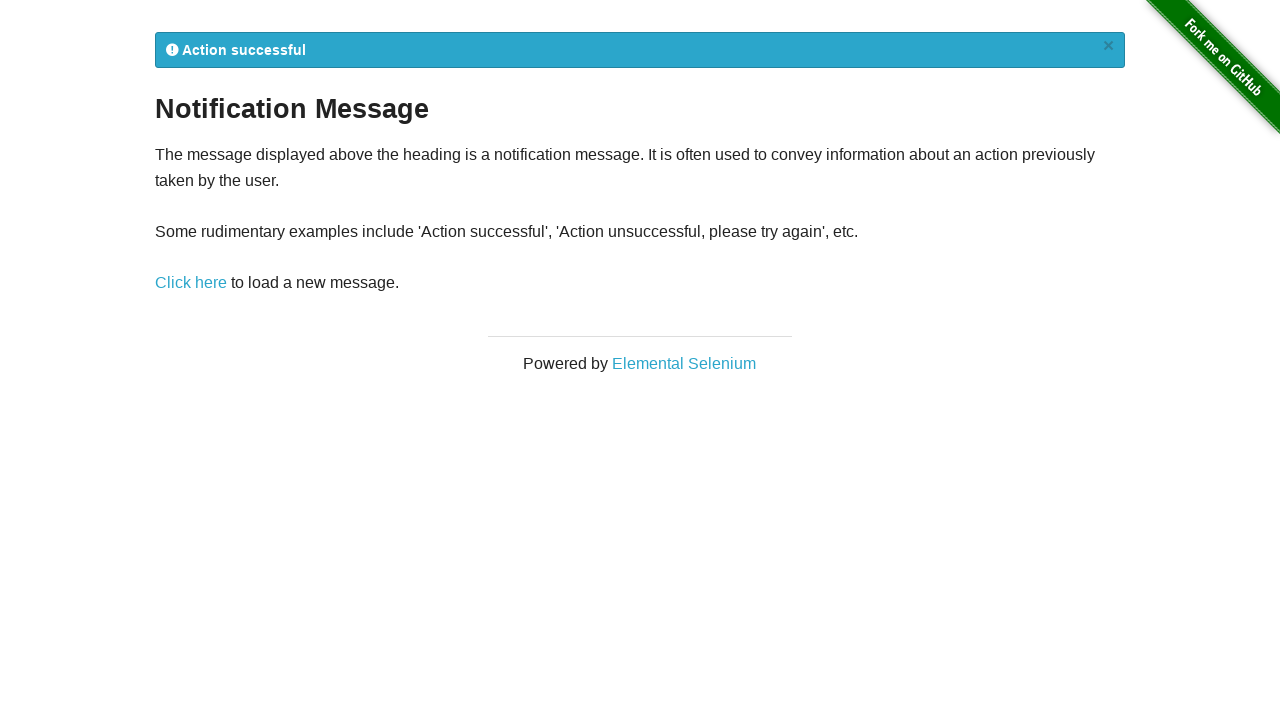

Waited for notification element to be visible
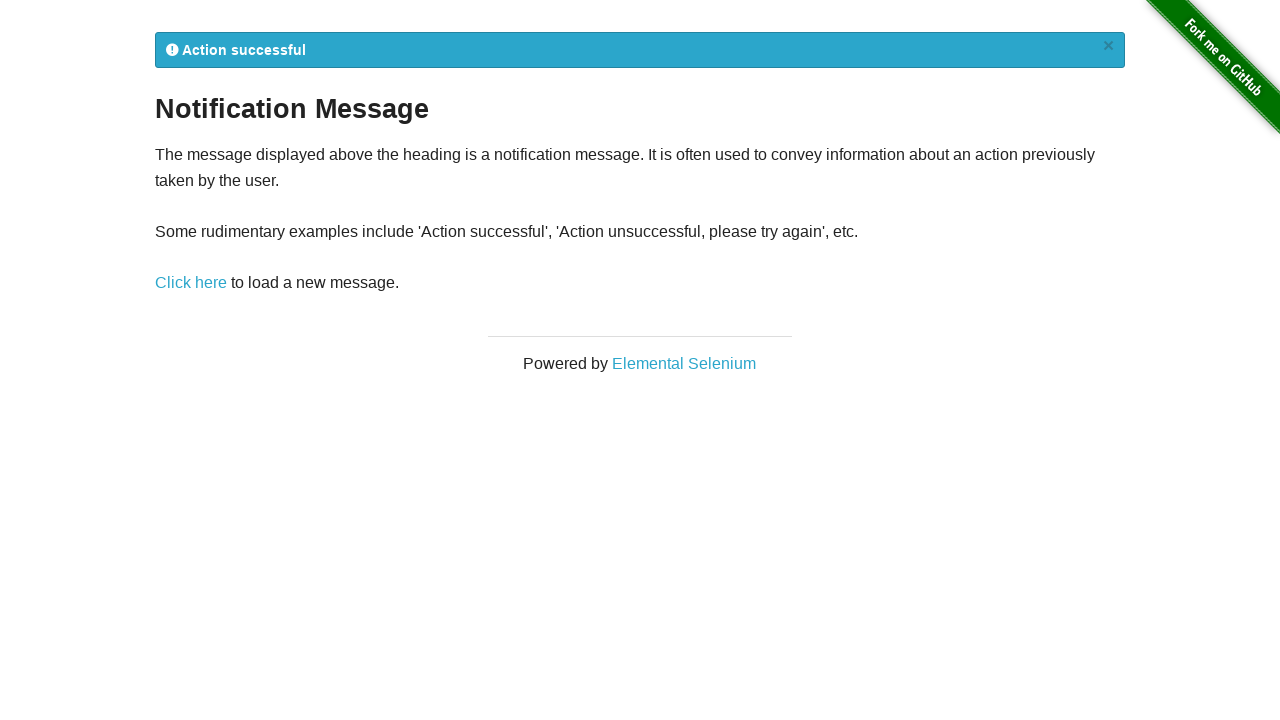

Retrieved notification text: '
            Action successful
            ×
          '
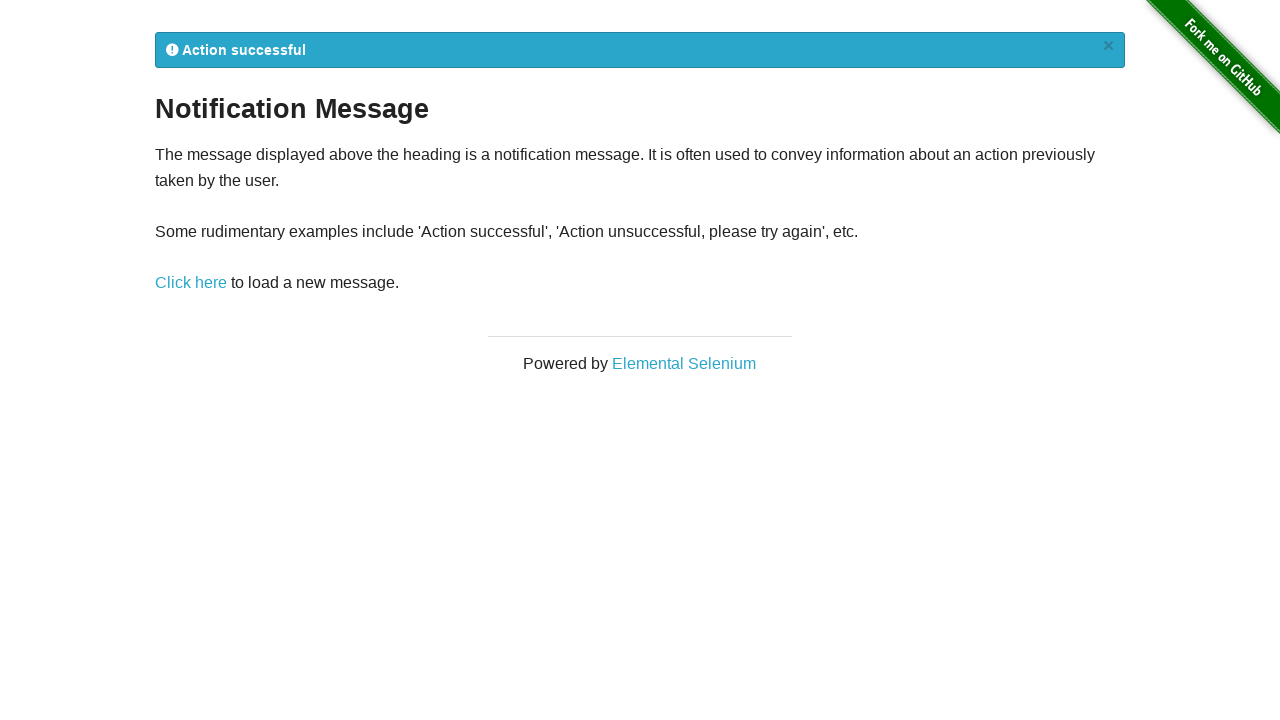

Verified final notification contains 'Action successful' message
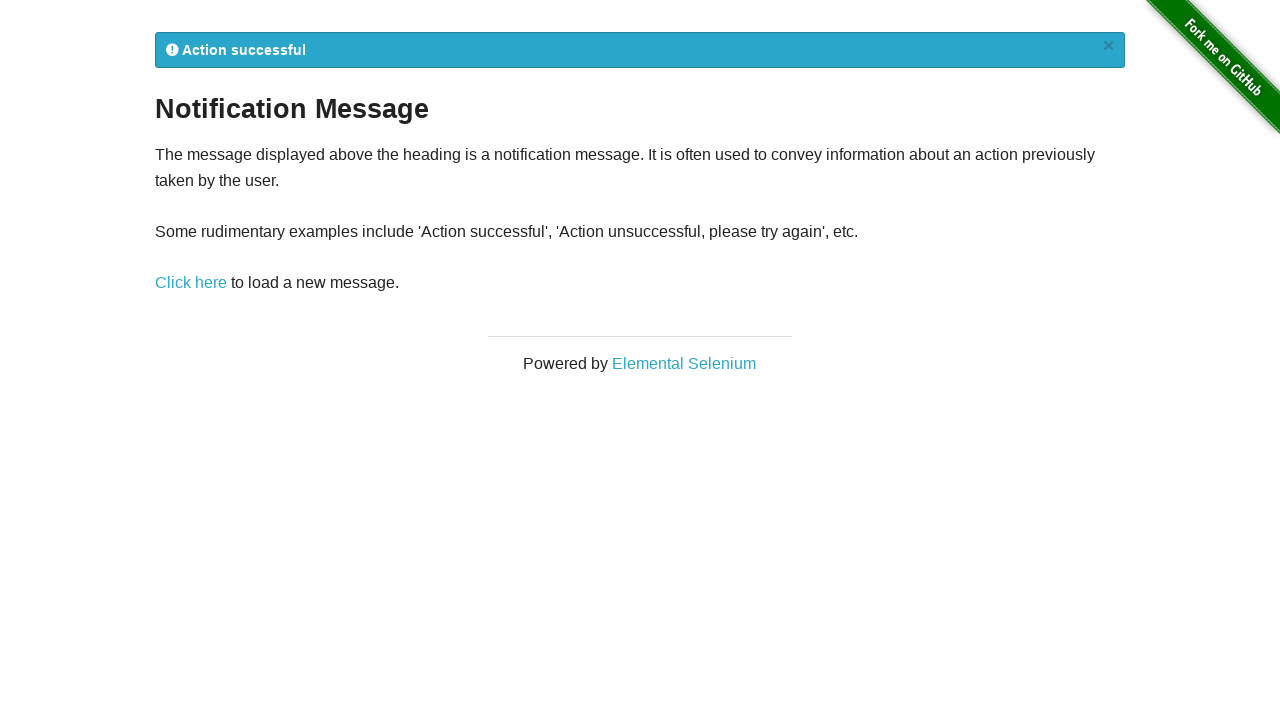

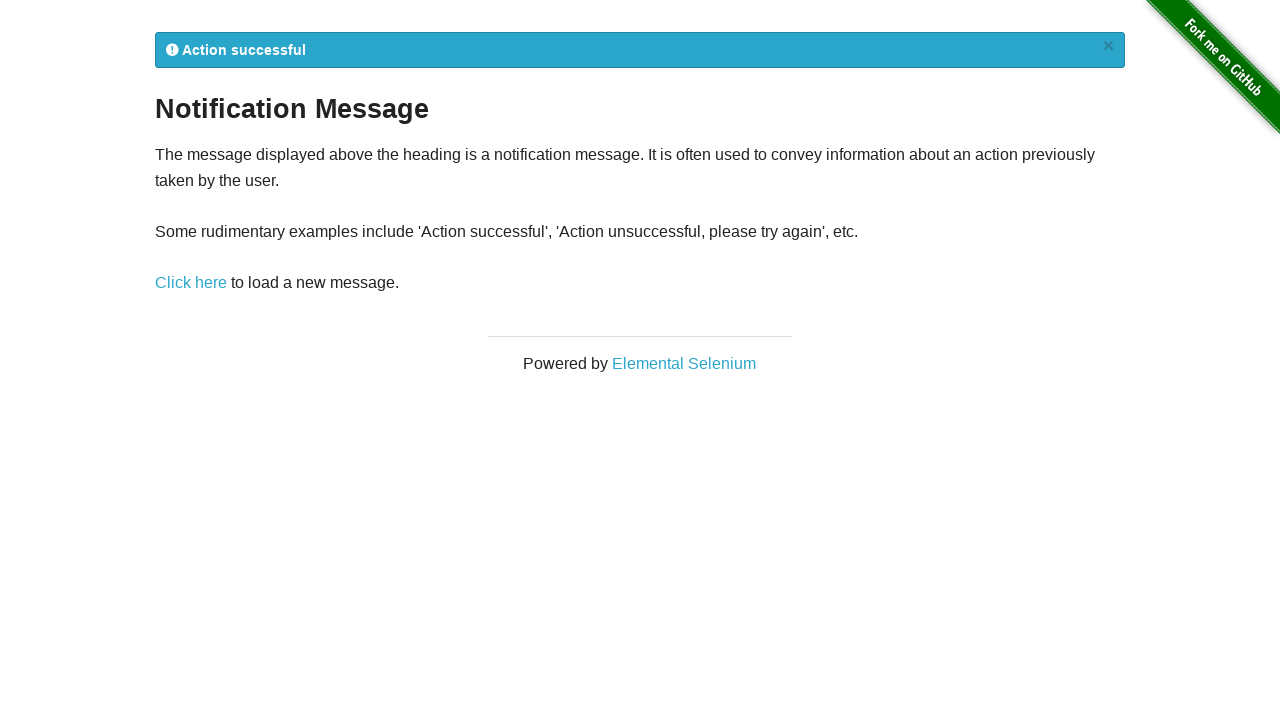